Tests hover functionality by hovering over an image to reveal a hidden link, then clicking the revealed link

Starting URL: https://the-internet.herokuapp.com/hovers

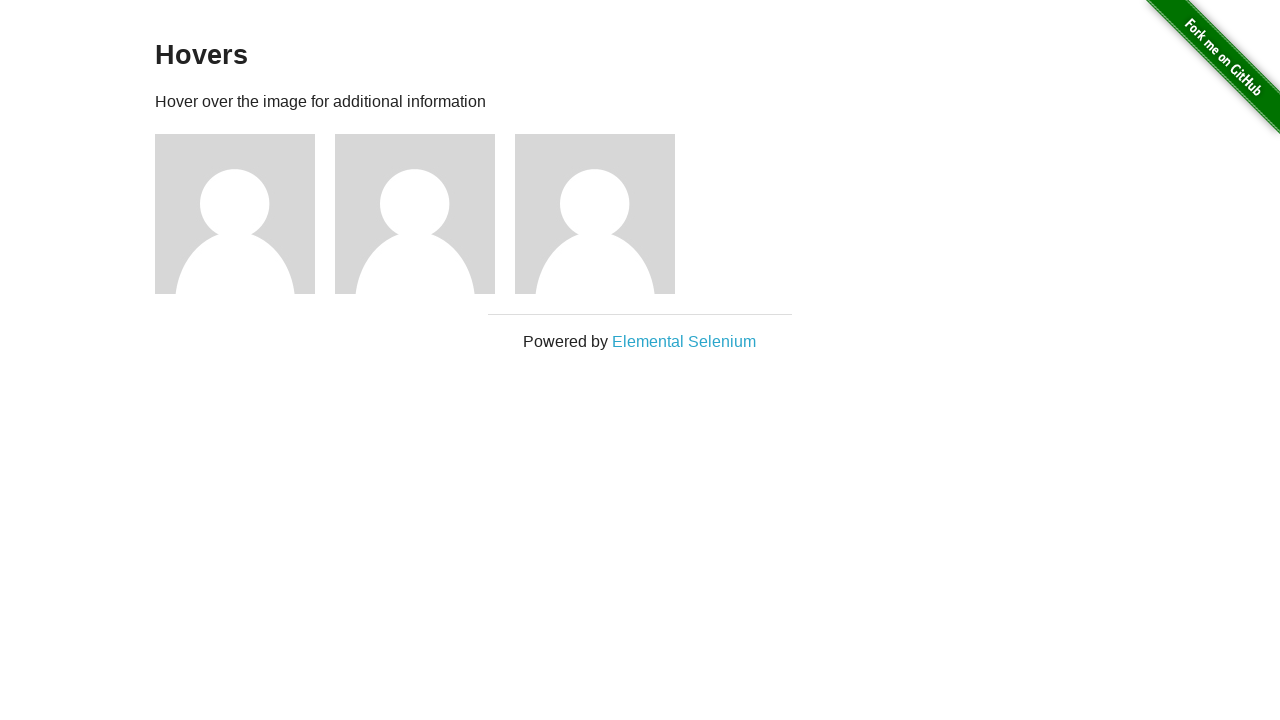

Navigated to hovers test page
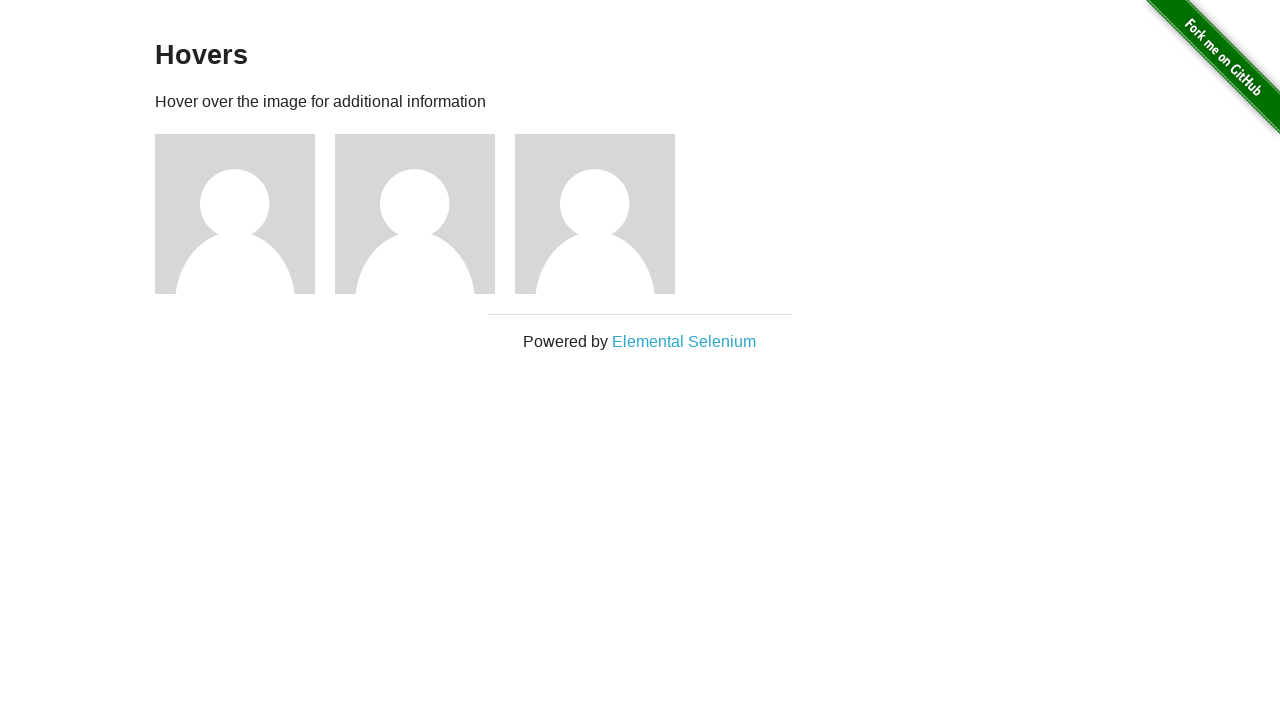

Hovered over first image to reveal hidden link at (235, 214) on xpath=//*[@class='figure'][1]/img
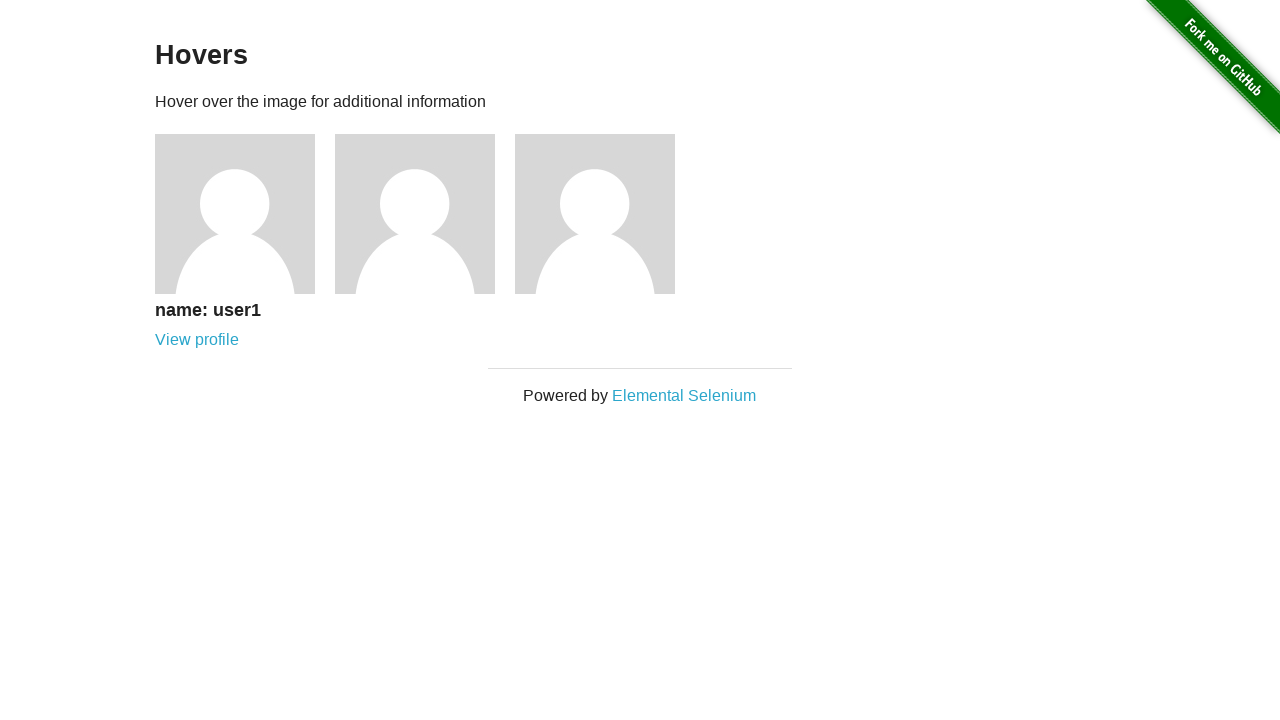

Clicked revealed link to view user profile at (197, 340) on xpath=//*[@href='/users/1']
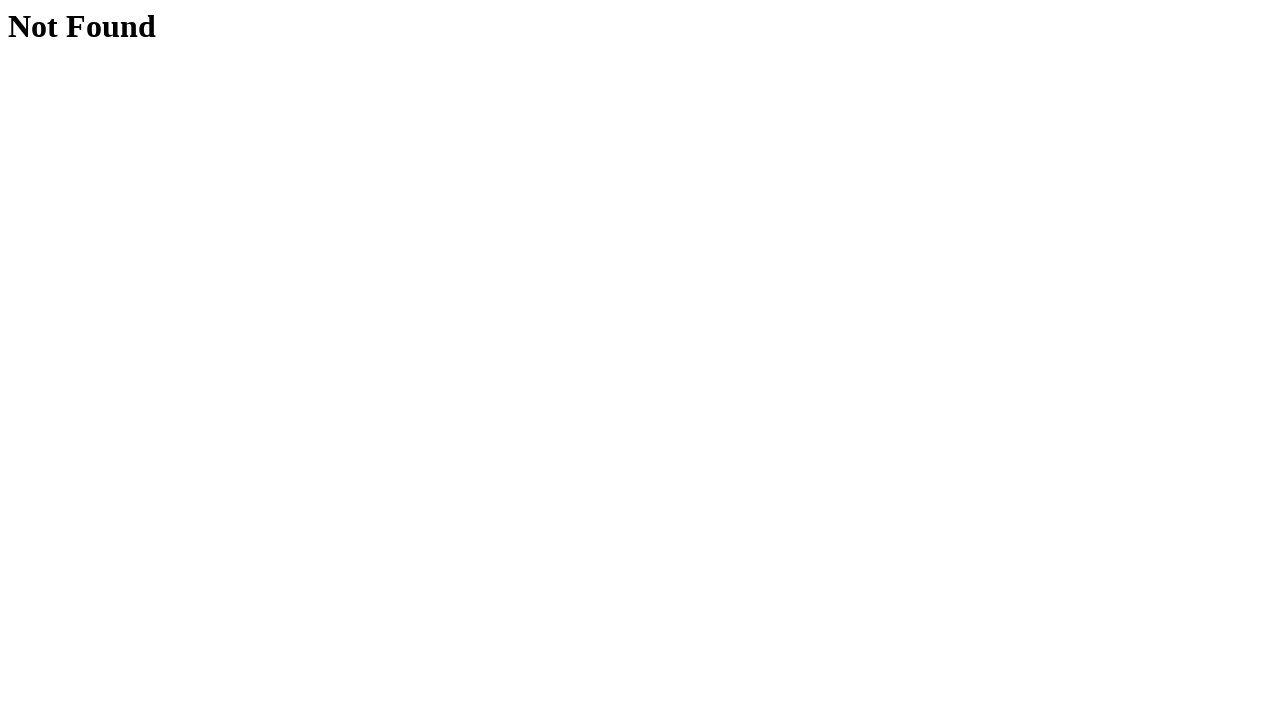

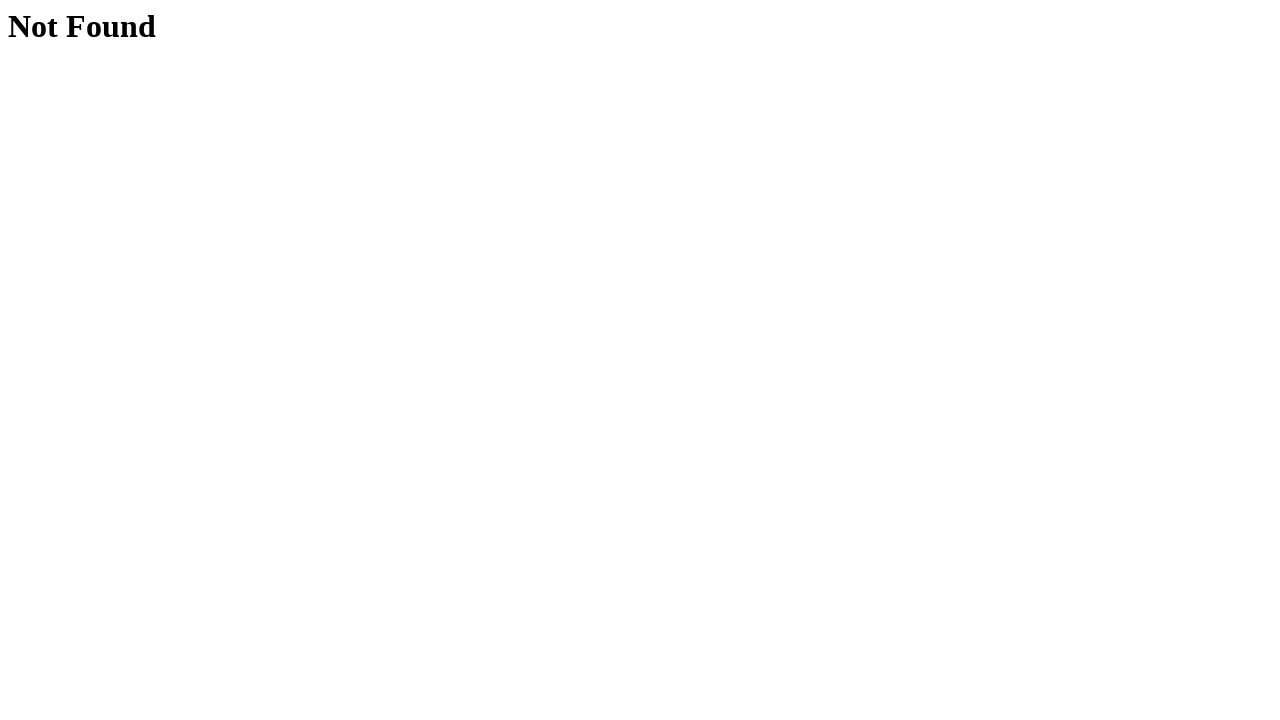